Tests XPath traversal techniques (parent and sibling) by locating button elements in the header using different XPath strategies and verifying their text content.

Starting URL: https://rahulshettyacademy.com/AutomationPractice/

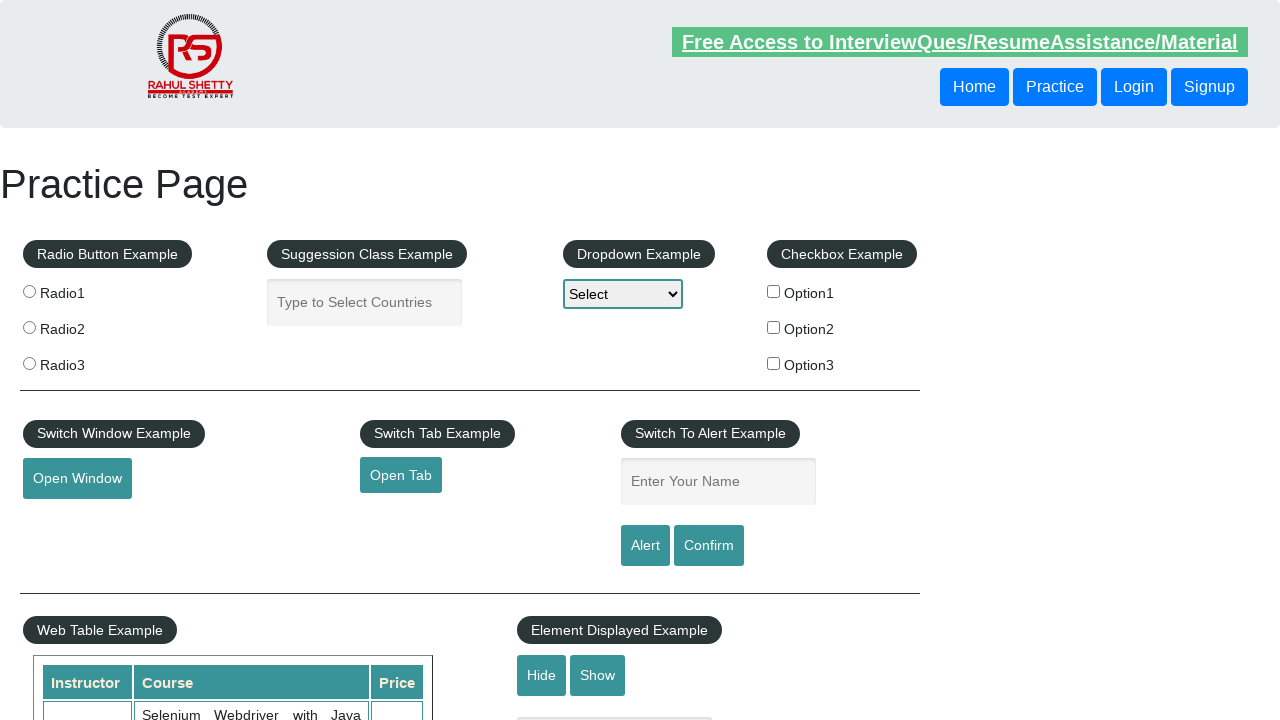

Navigated to AutomationPractice page
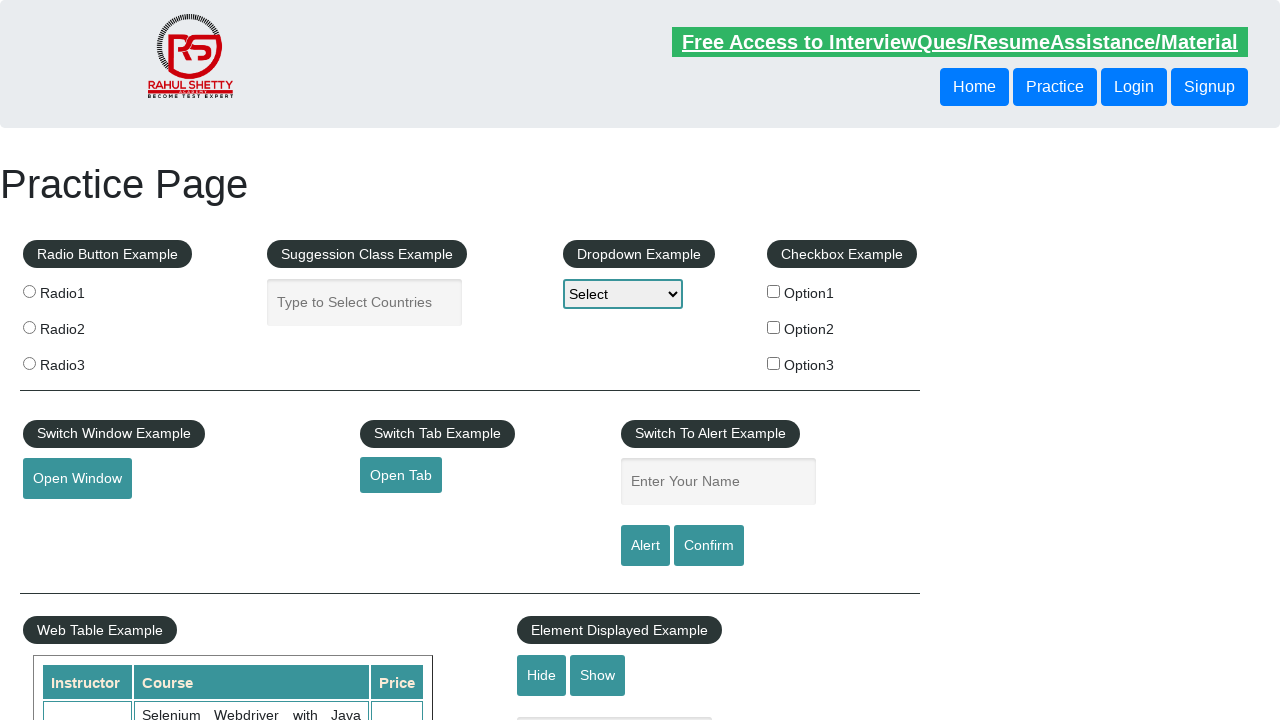

Located button element using parent XPath traversal
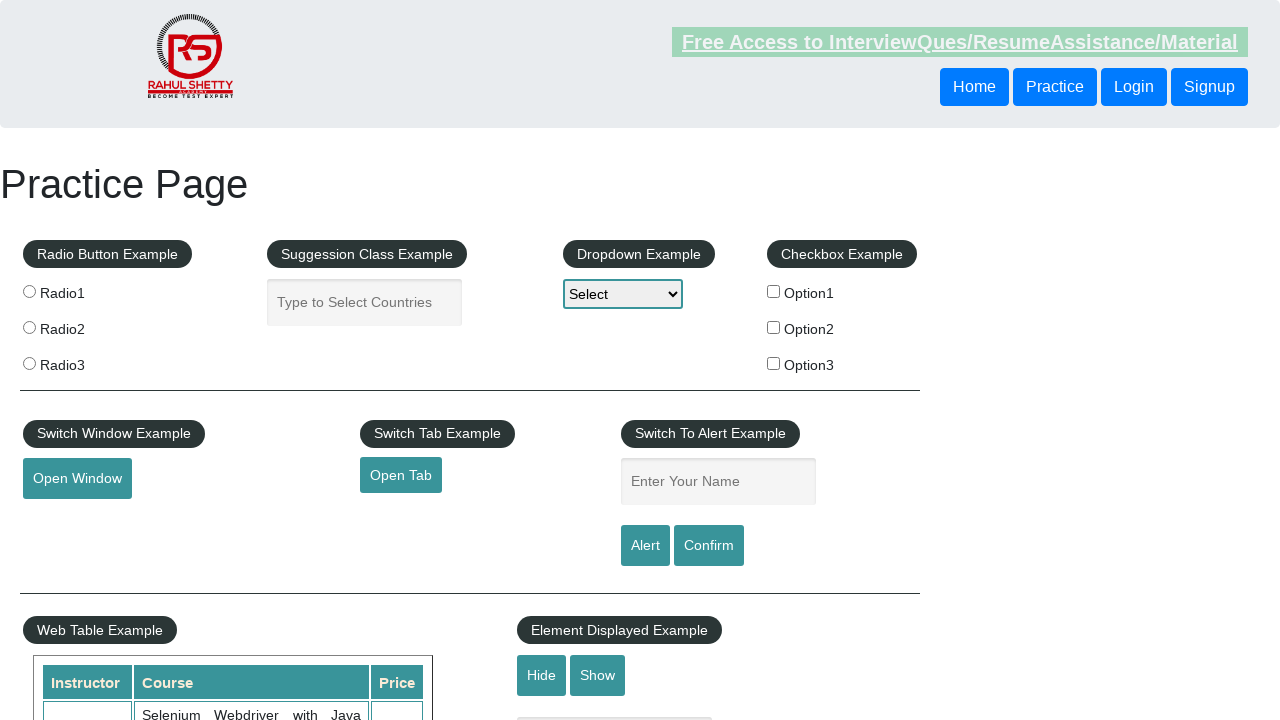

Button via parent XPath is now visible
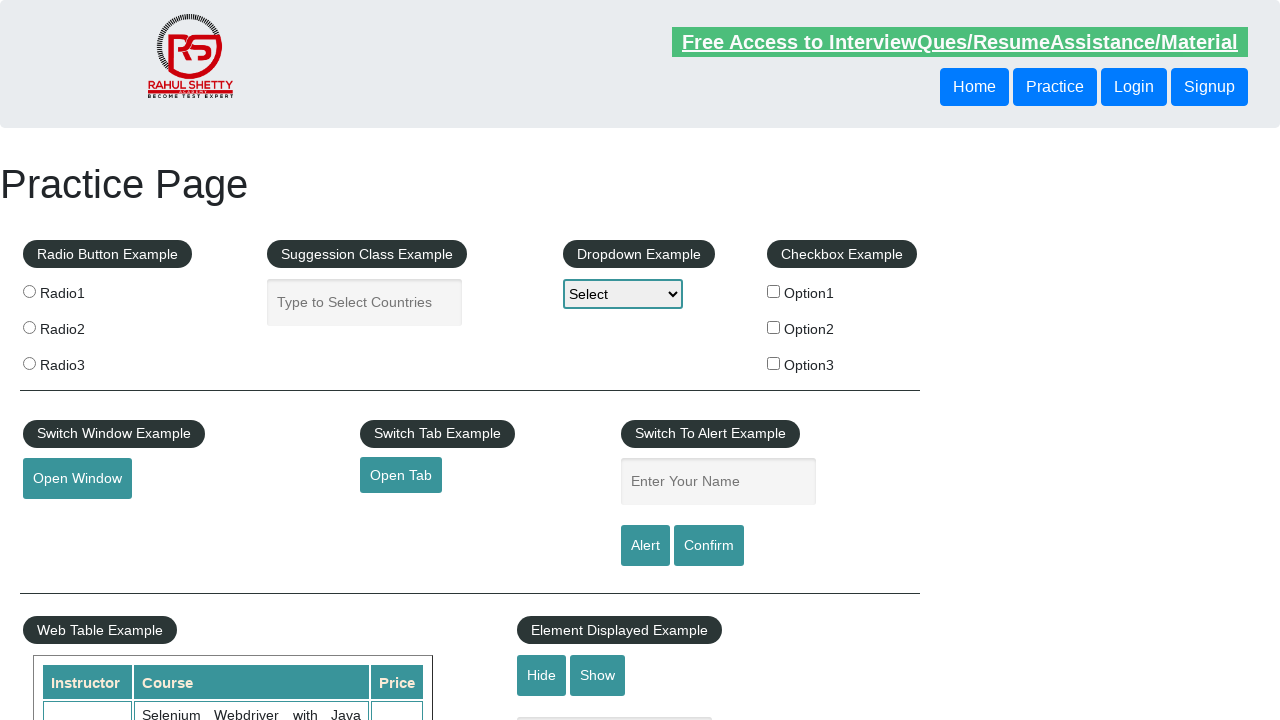

Retrieved text content from parent-traversed button: 'Login'
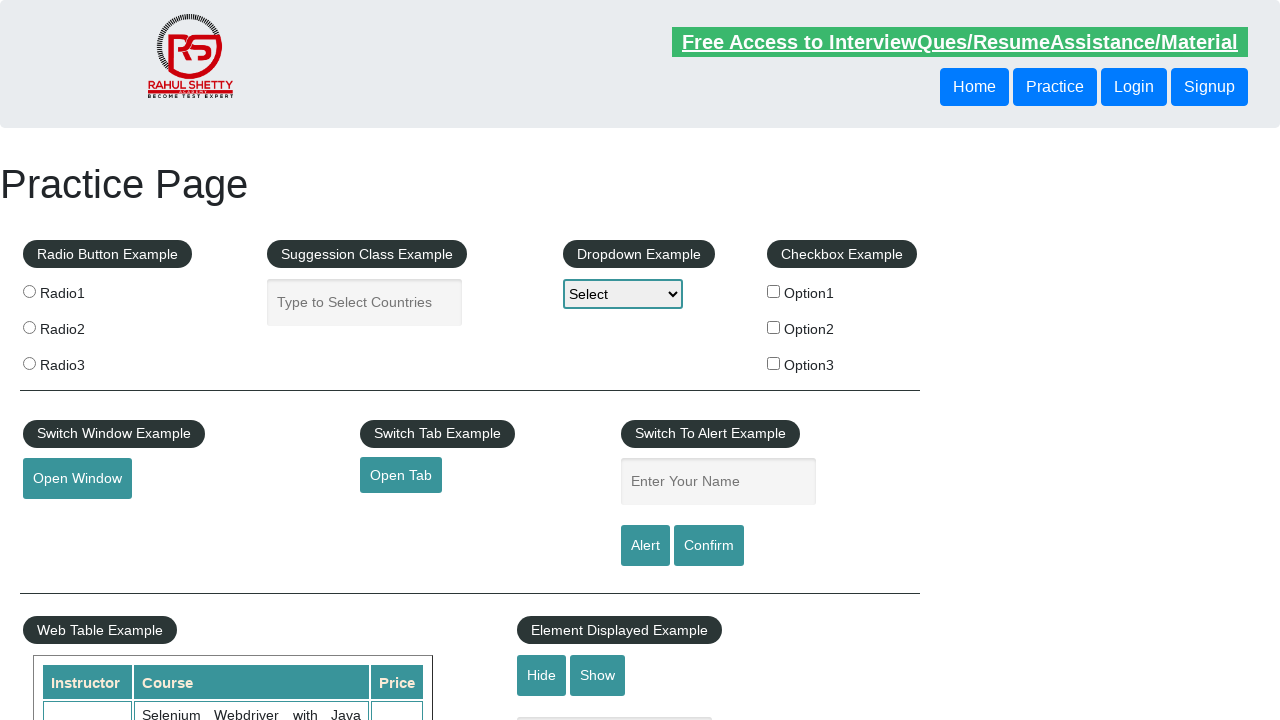

Located button element using following-sibling XPath traversal
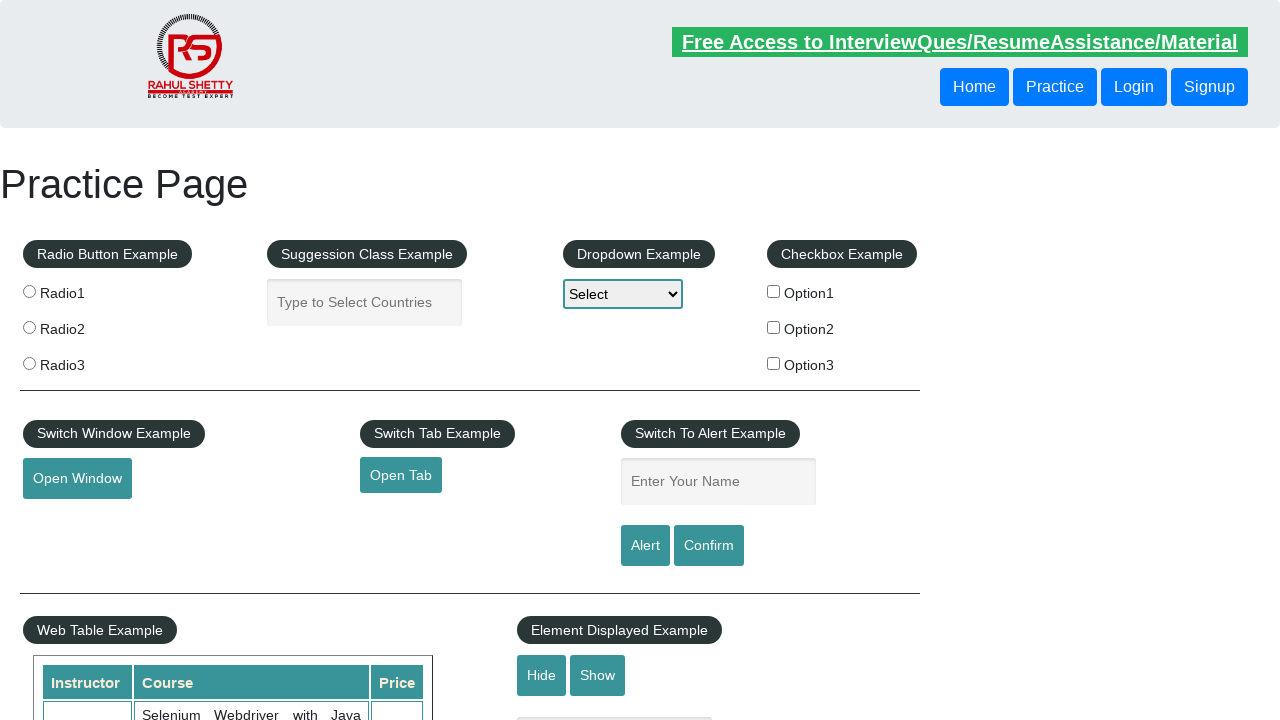

Retrieved text content from sibling-traversed button: 'Login'
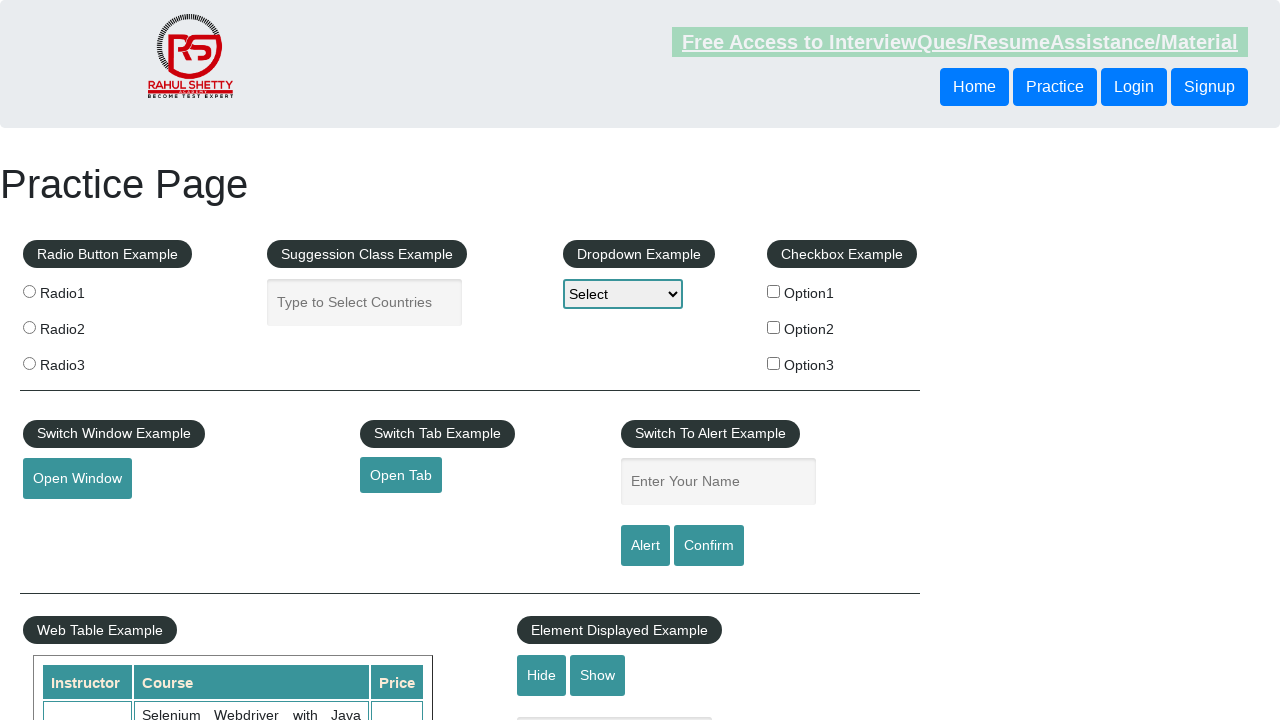

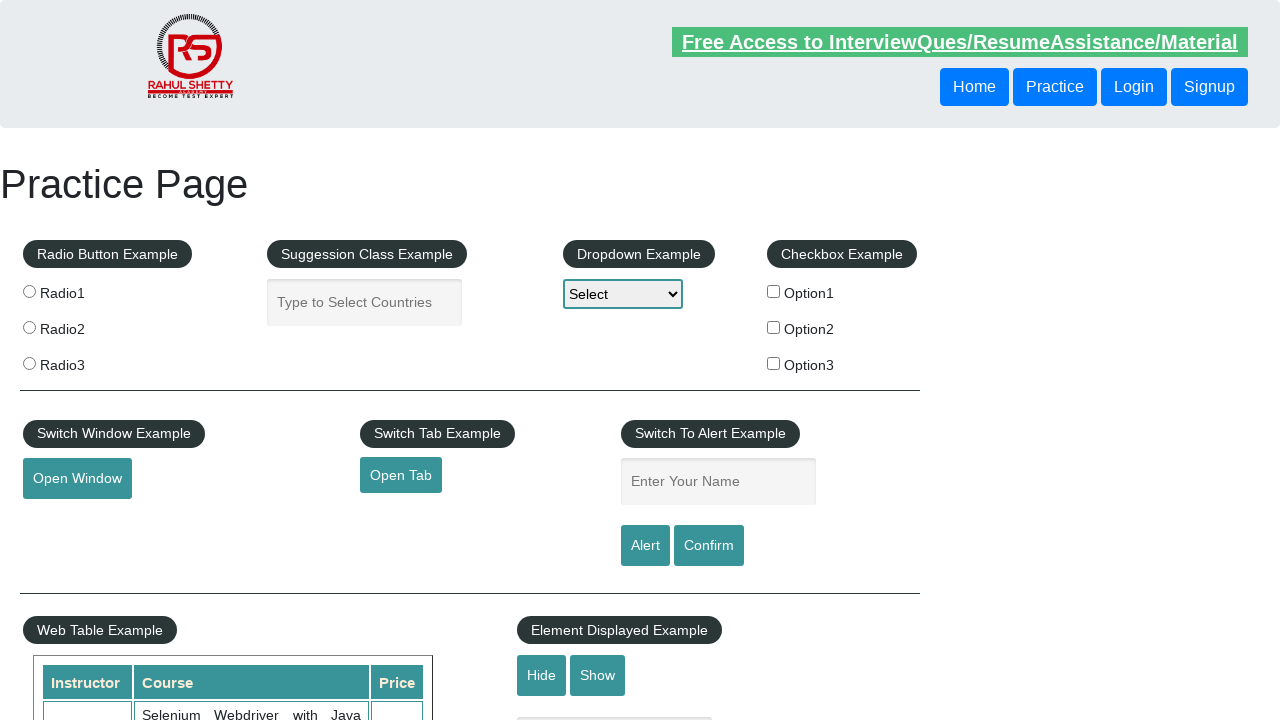